Tests dynamic controls functionality by clicking on Dynamic Controls link, enabling a text input field, entering text, and verifying the entered value

Starting URL: https://the-internet.herokuapp.com/

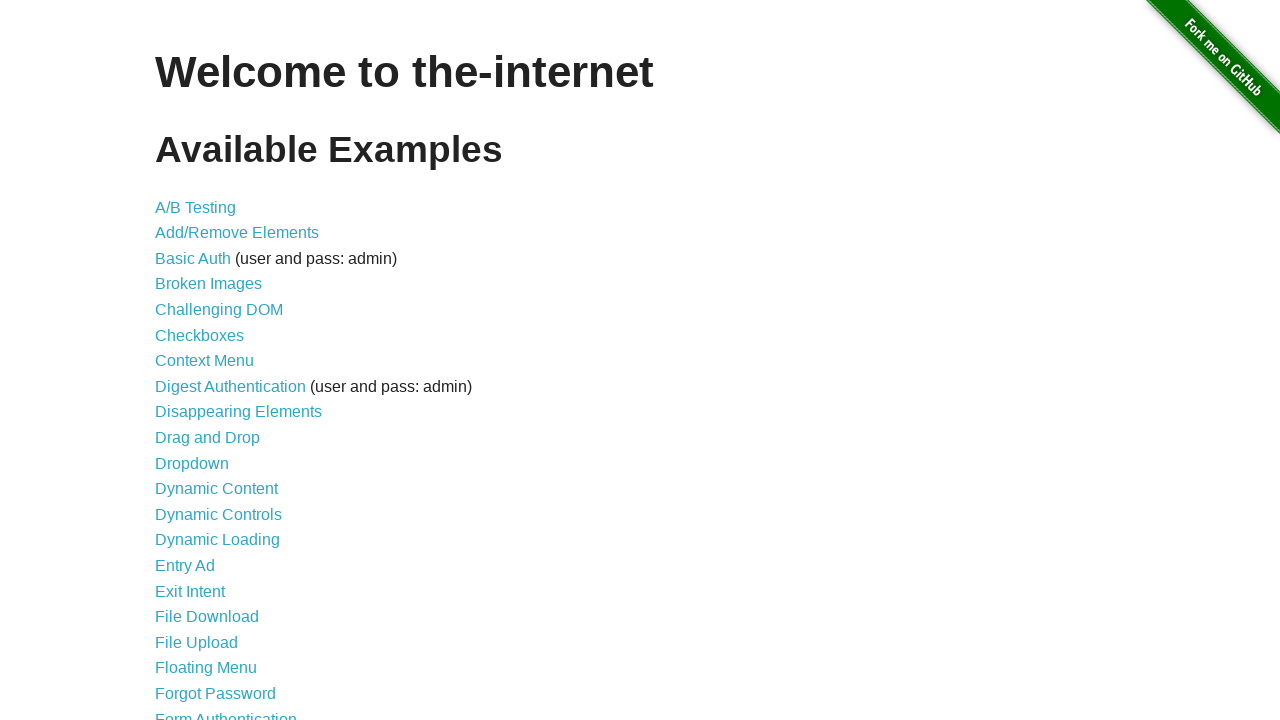

Clicked on Dynamic Controls link at (218, 514) on a:has-text('Dynamic Controls')
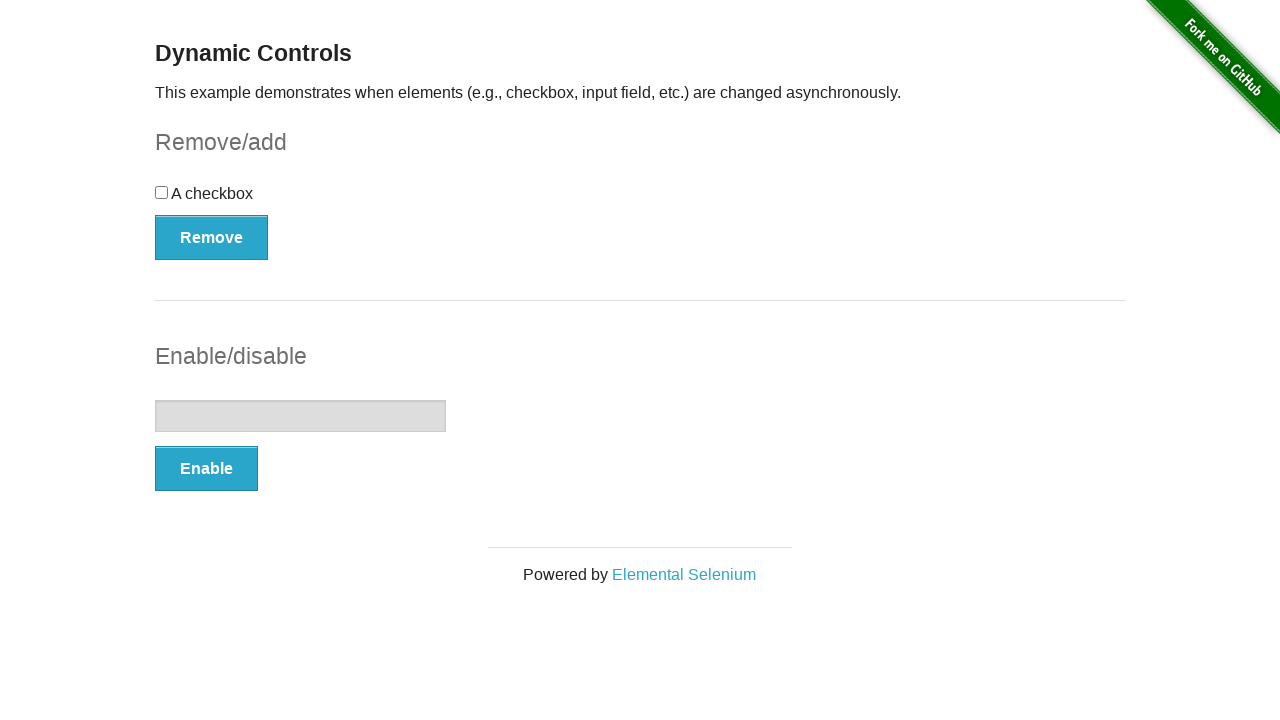

Clicked Enable button to enable text input at (206, 469) on button:has-text('Enable')
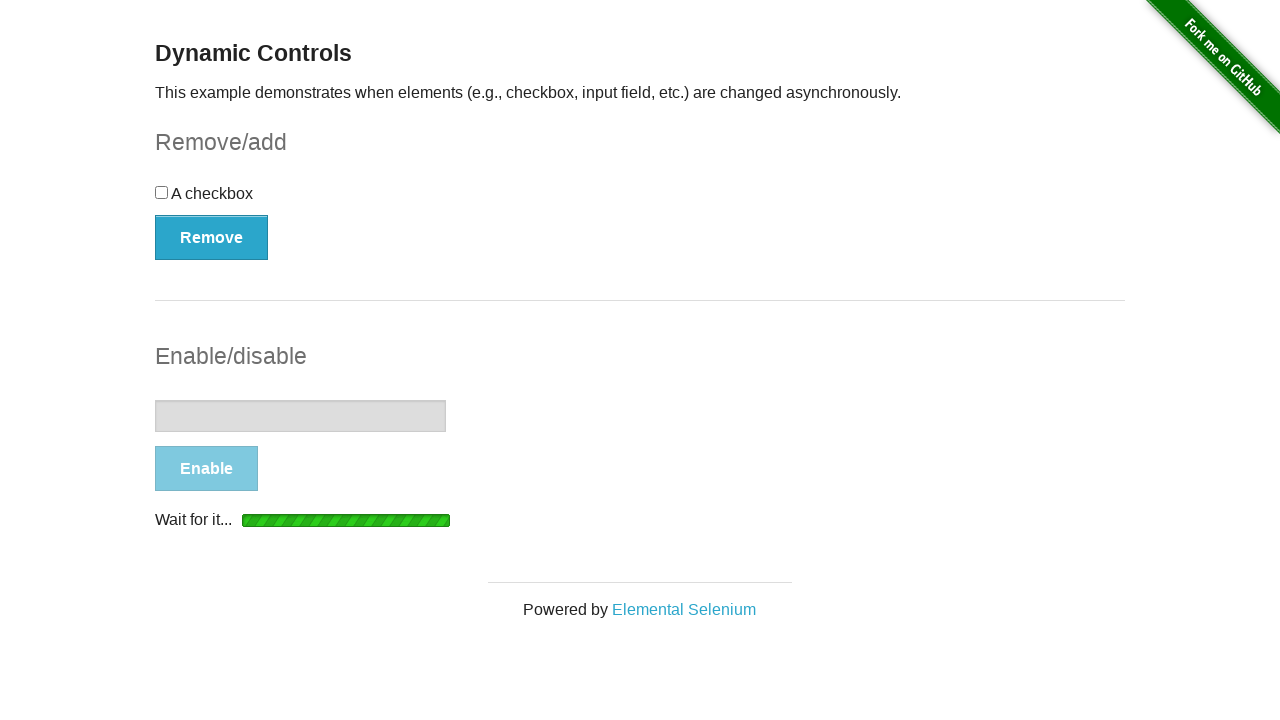

Text input field enabled - Disable button appeared
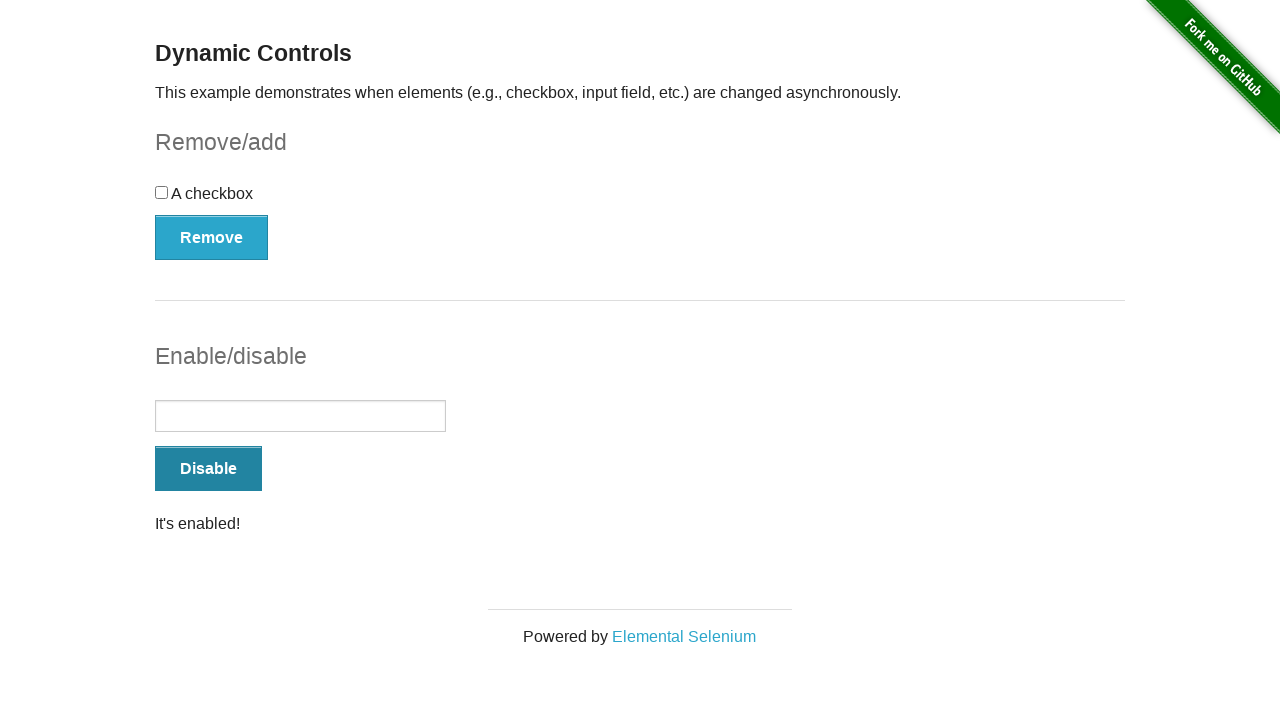

Entered 'Hello' in the text input field on input[type='text']
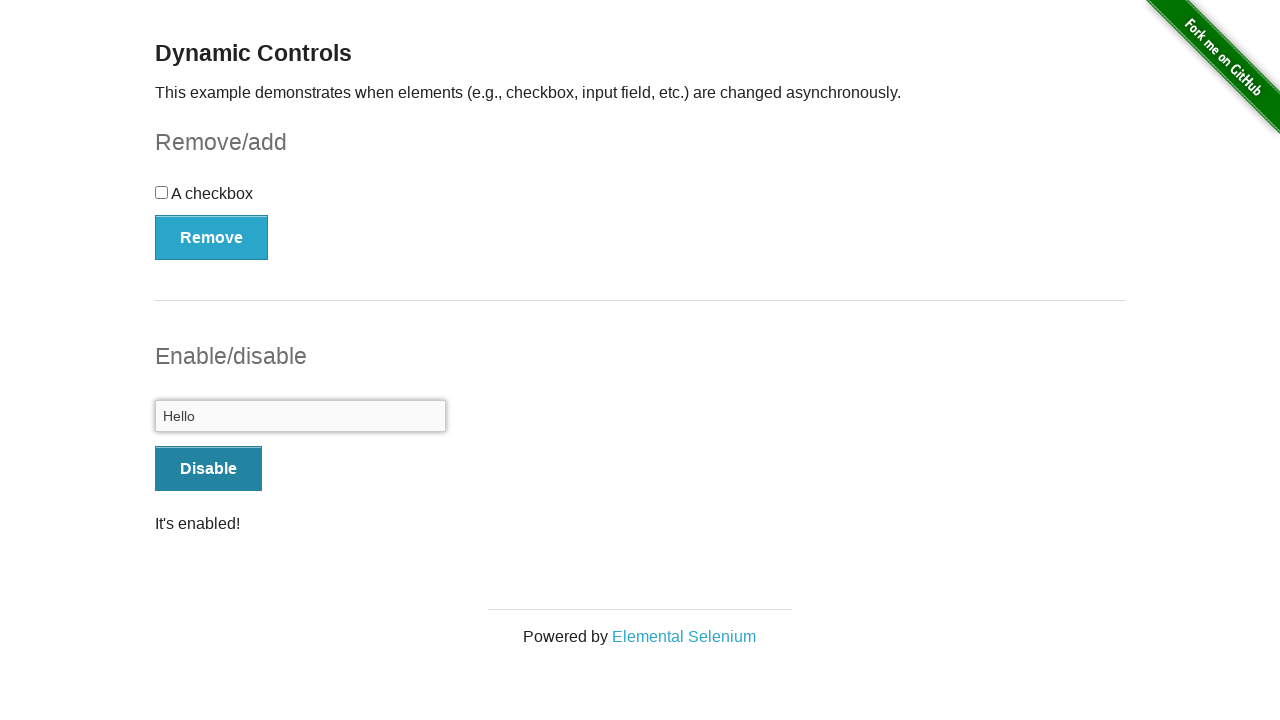

Retrieved input field value
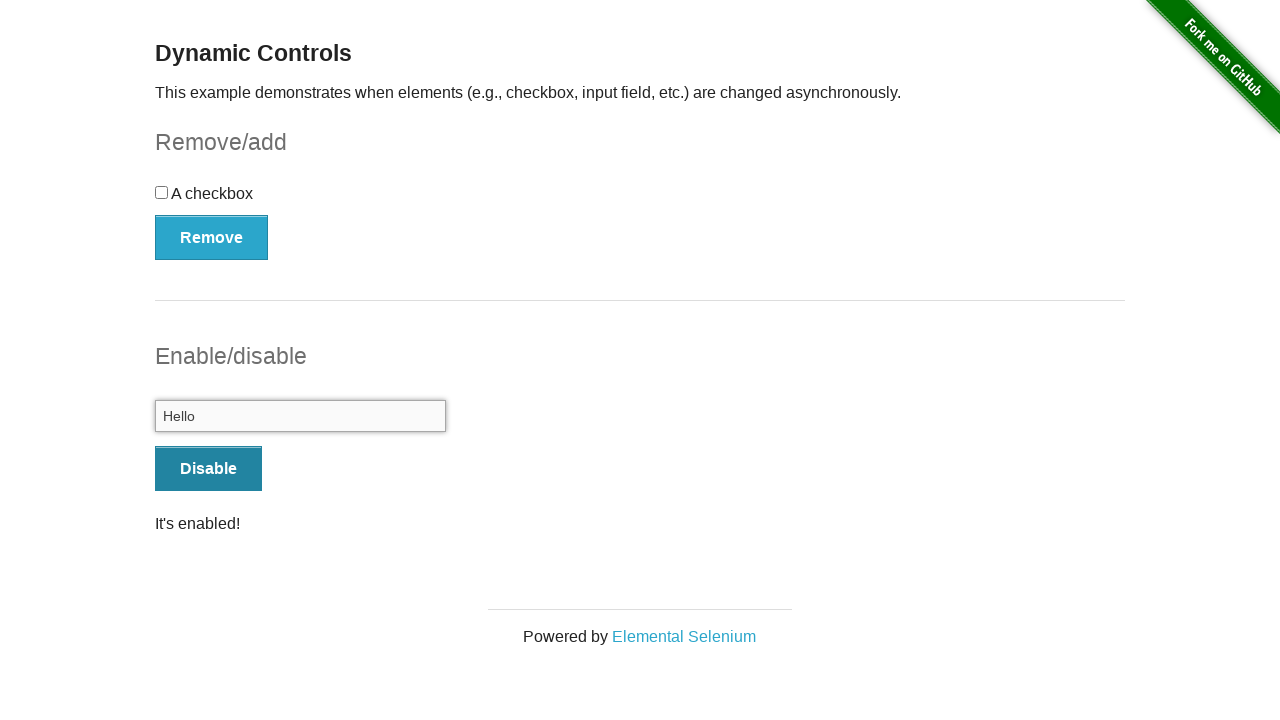

Verification passed - entered text matches expected value 'Hello'
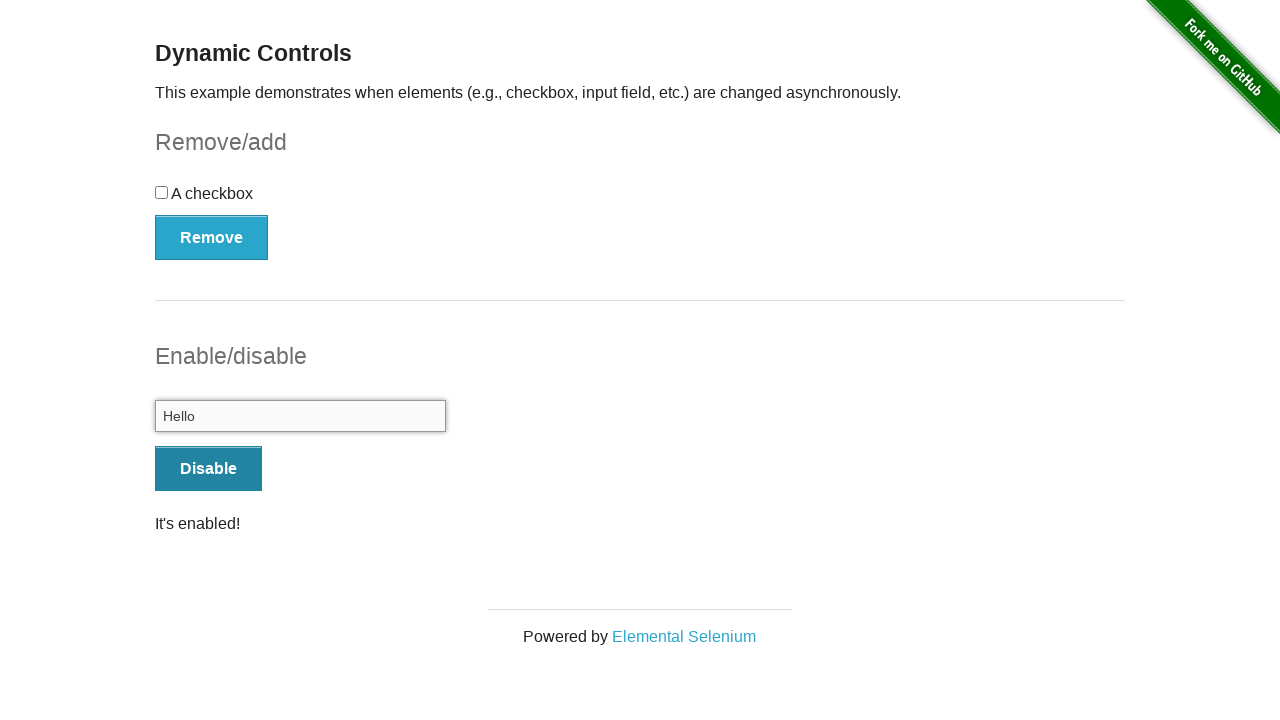

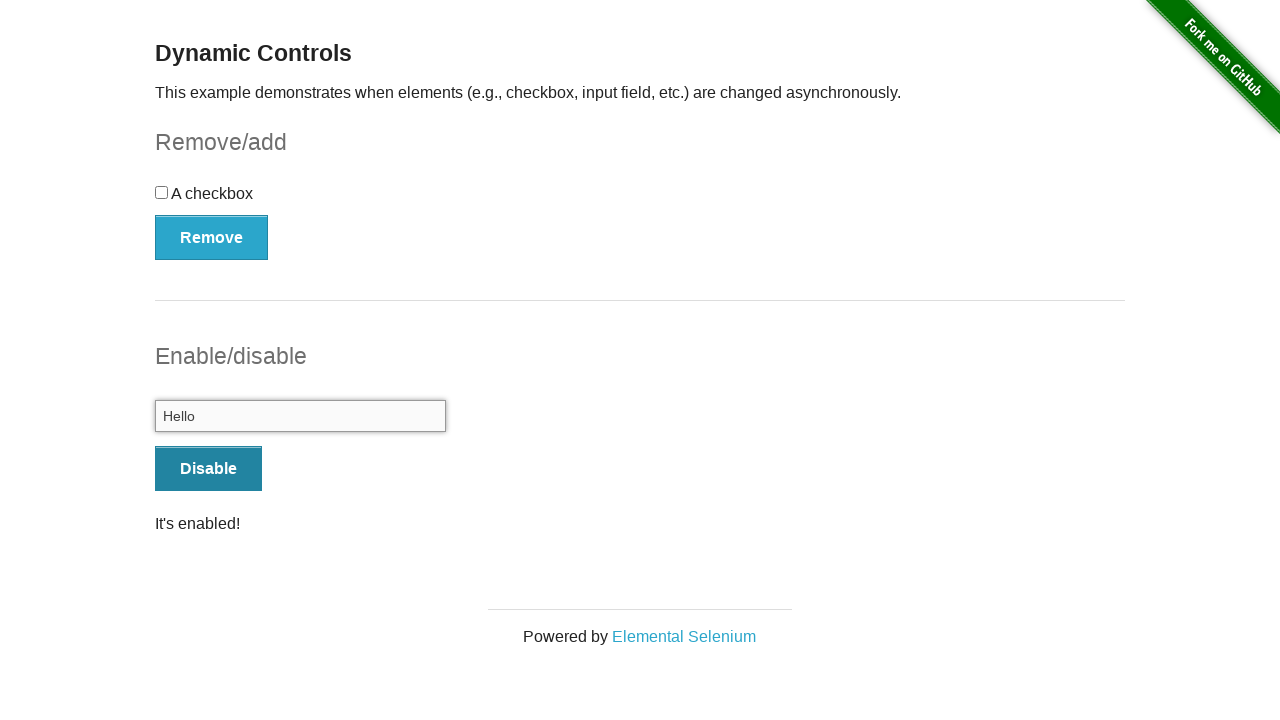